Tests navigation by clicking the "Home" link on the inputs page and verifying the page title changes to "Practice"

Starting URL: https://practice.cydeo.com/inputs

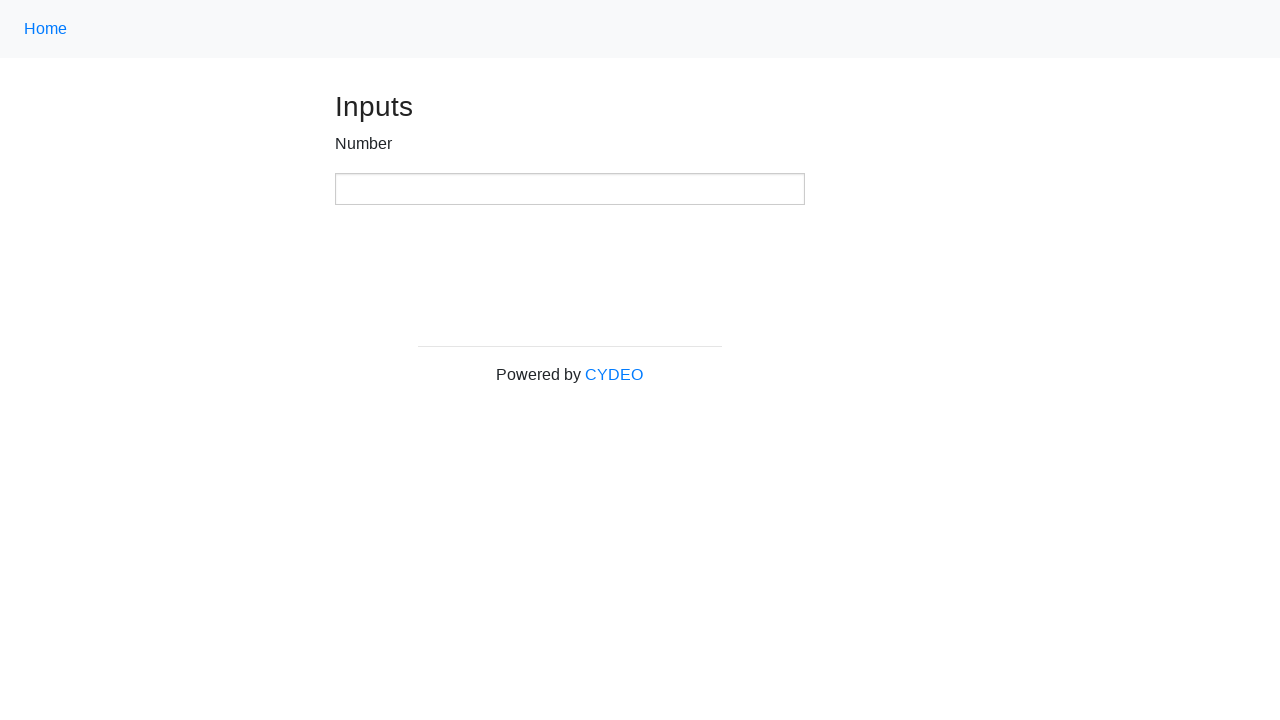

Clicked the Home link using CSS selector 'a.nav-link' at (46, 29) on a.nav-link
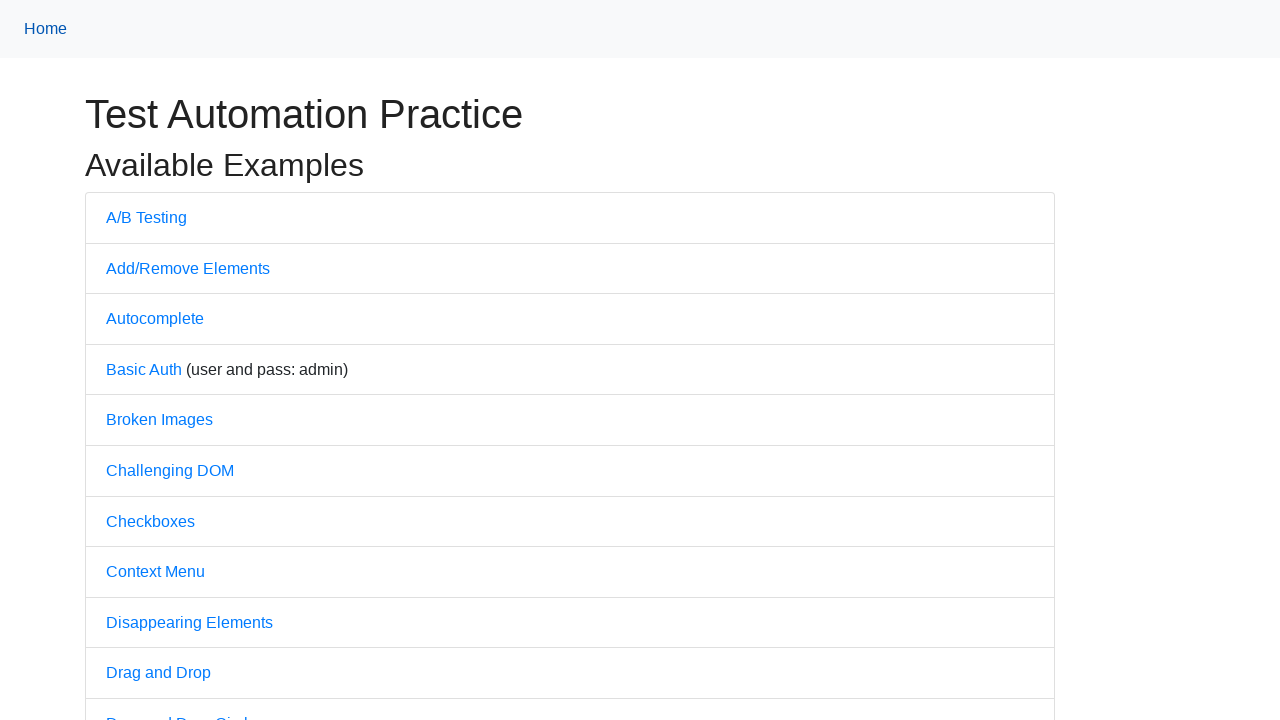

Page loaded - domcontentloaded state reached
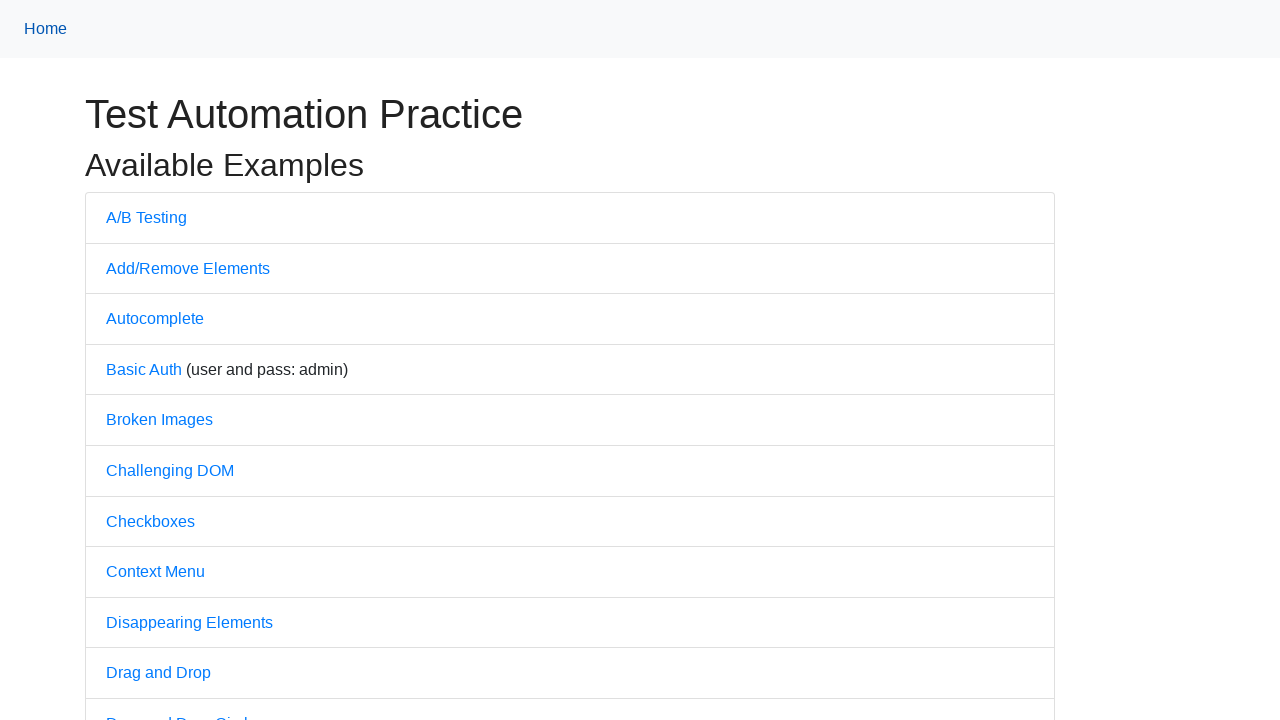

Verified page title is 'Practice'
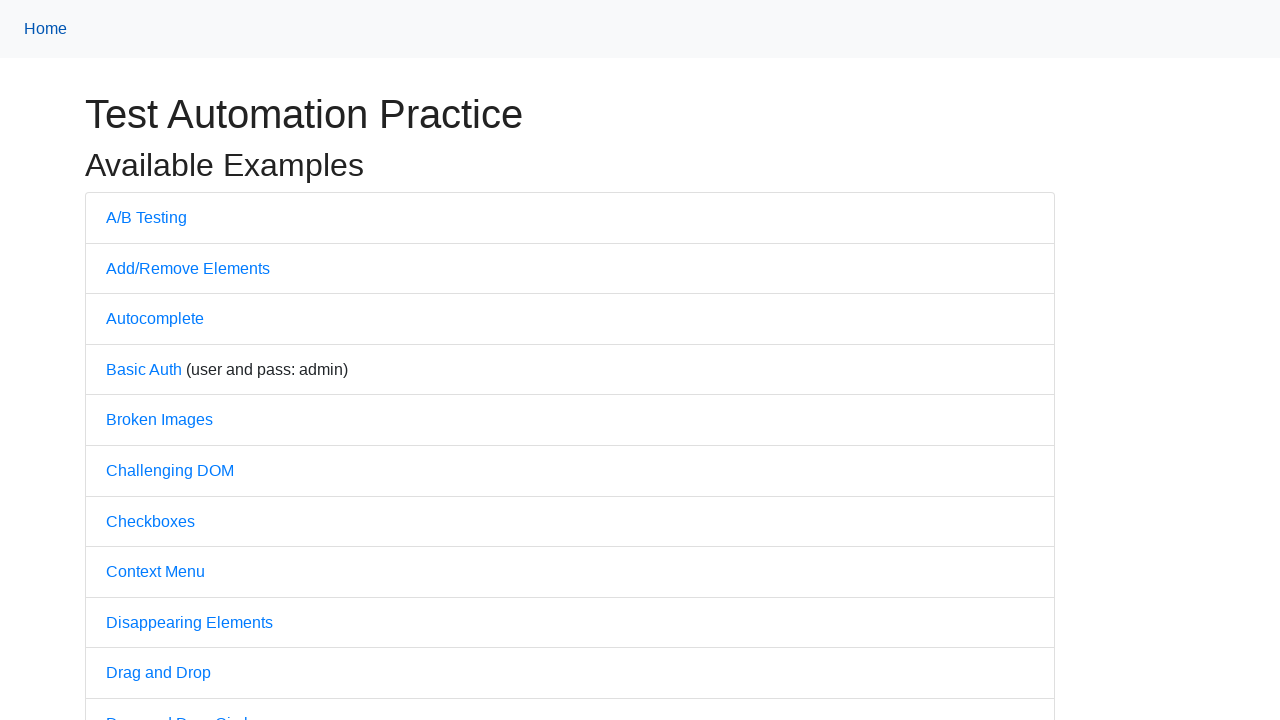

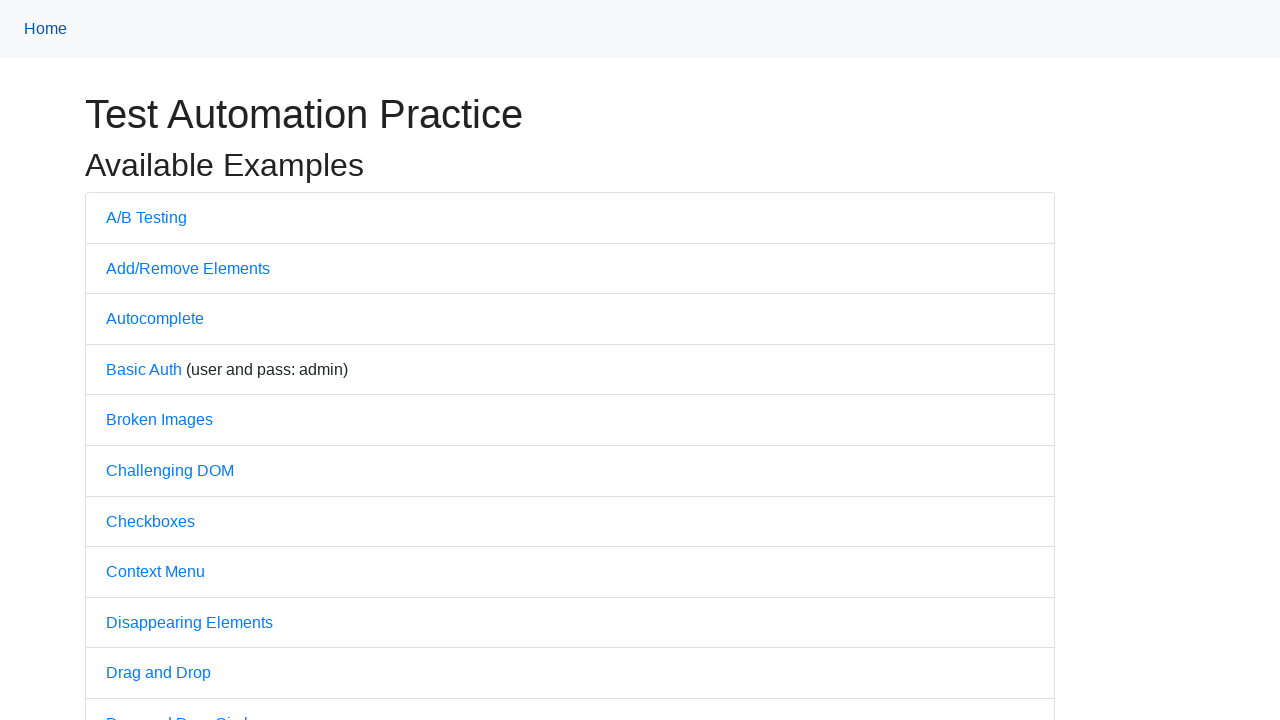